Tests the add/remove elements functionality by clicking the "Add Element" button three times and then verifying the third delete button is present

Starting URL: http://the-internet.herokuapp.com/add_remove_elements/

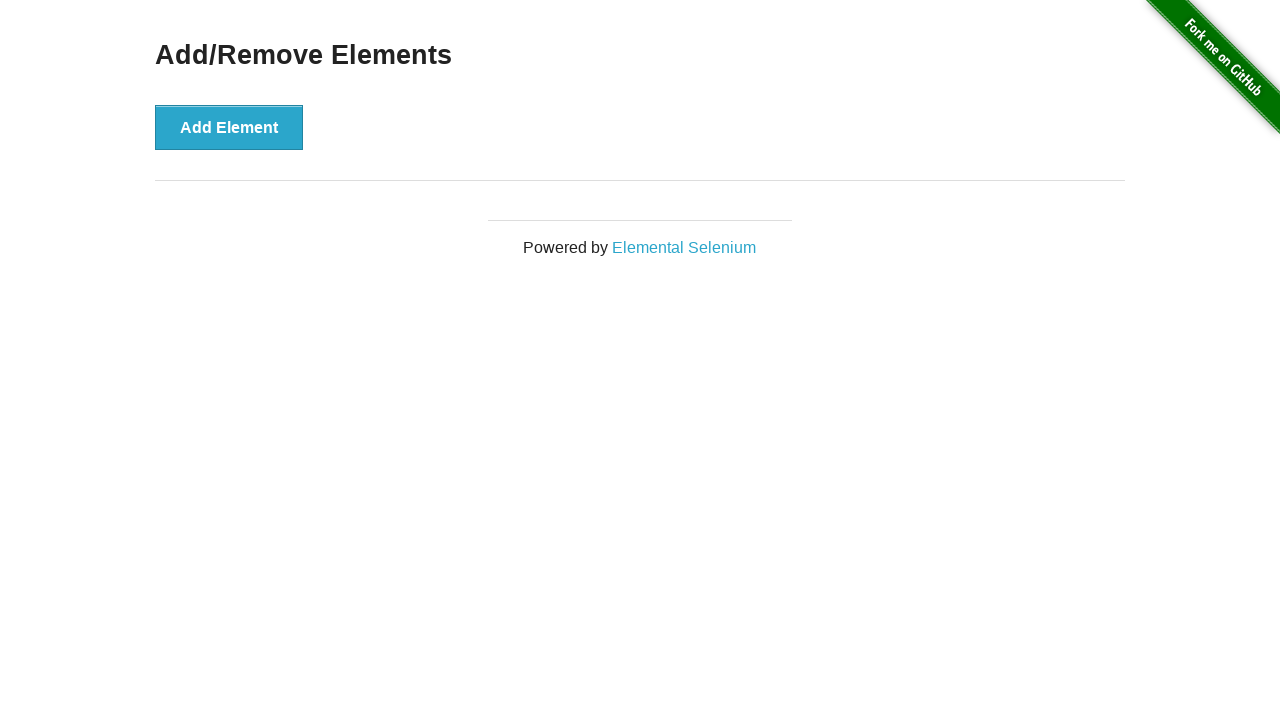

Clicked 'Add Element' button (iteration 1 of 3) at (229, 127) on xpath=//*[@id='content']/div/button
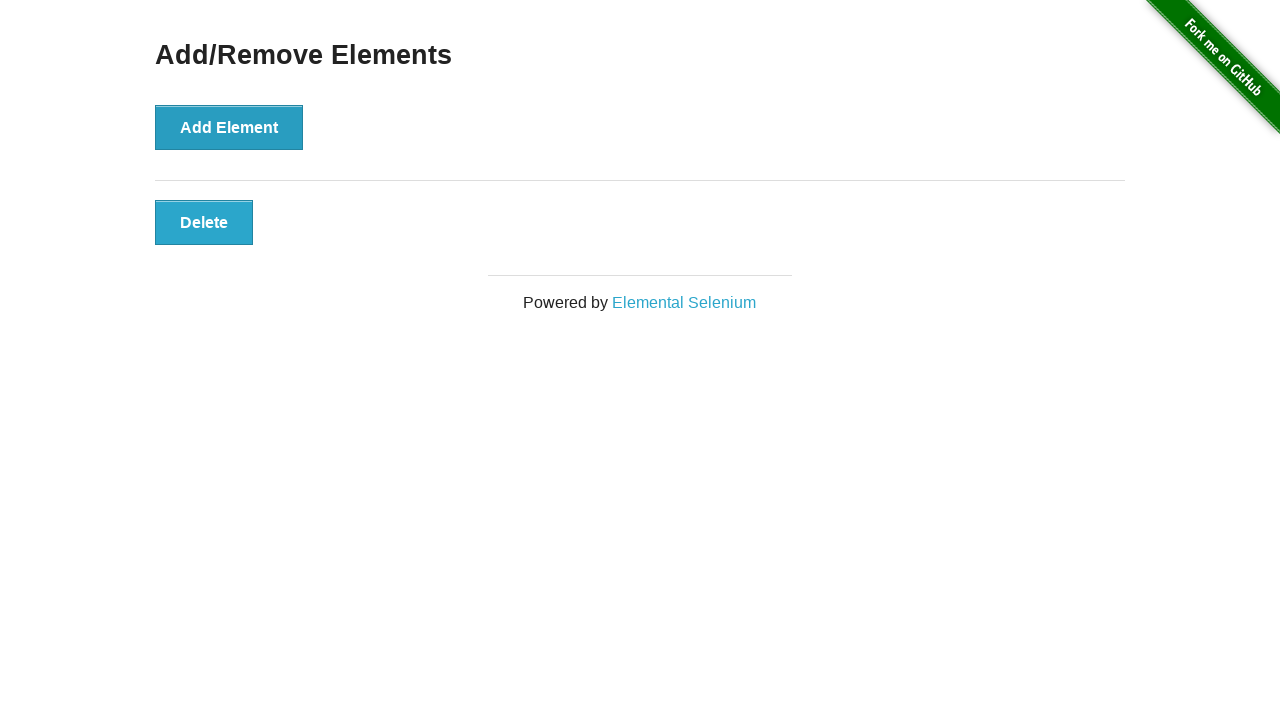

Clicked 'Add Element' button (iteration 2 of 3) at (229, 127) on xpath=//*[@id='content']/div/button
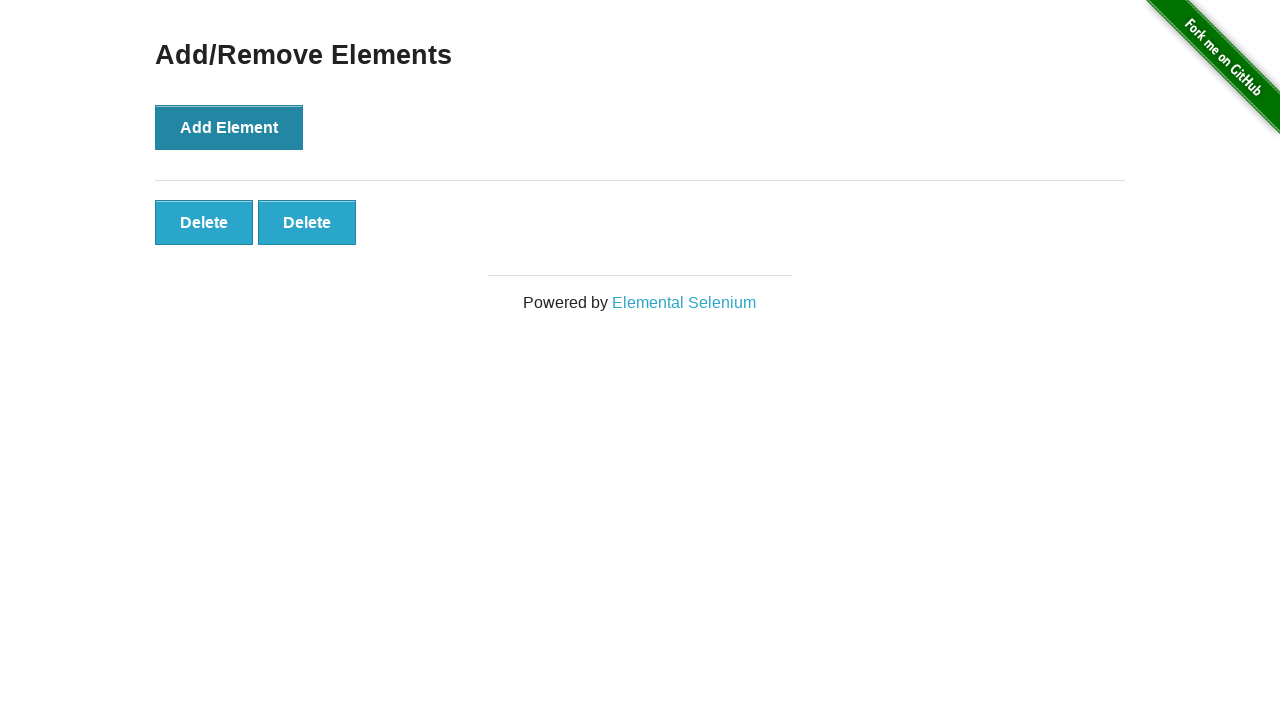

Clicked 'Add Element' button (iteration 3 of 3) at (229, 127) on xpath=//*[@id='content']/div/button
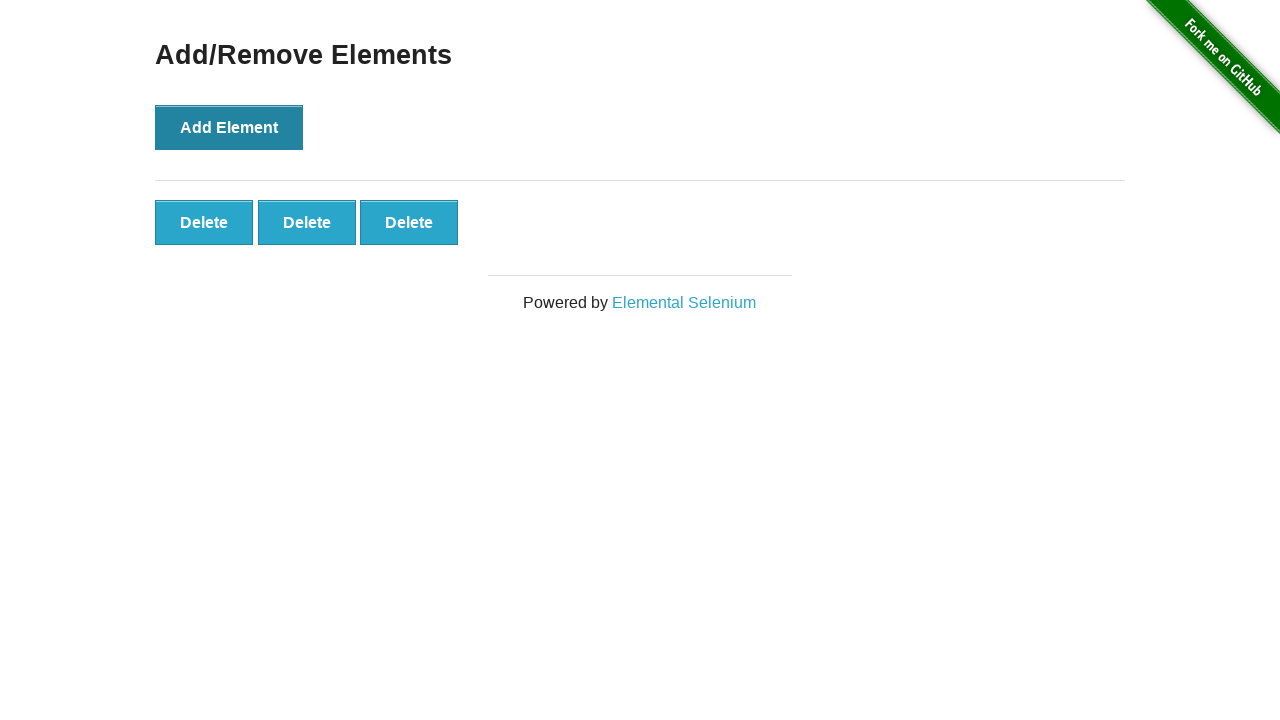

Waited for third delete button to be present
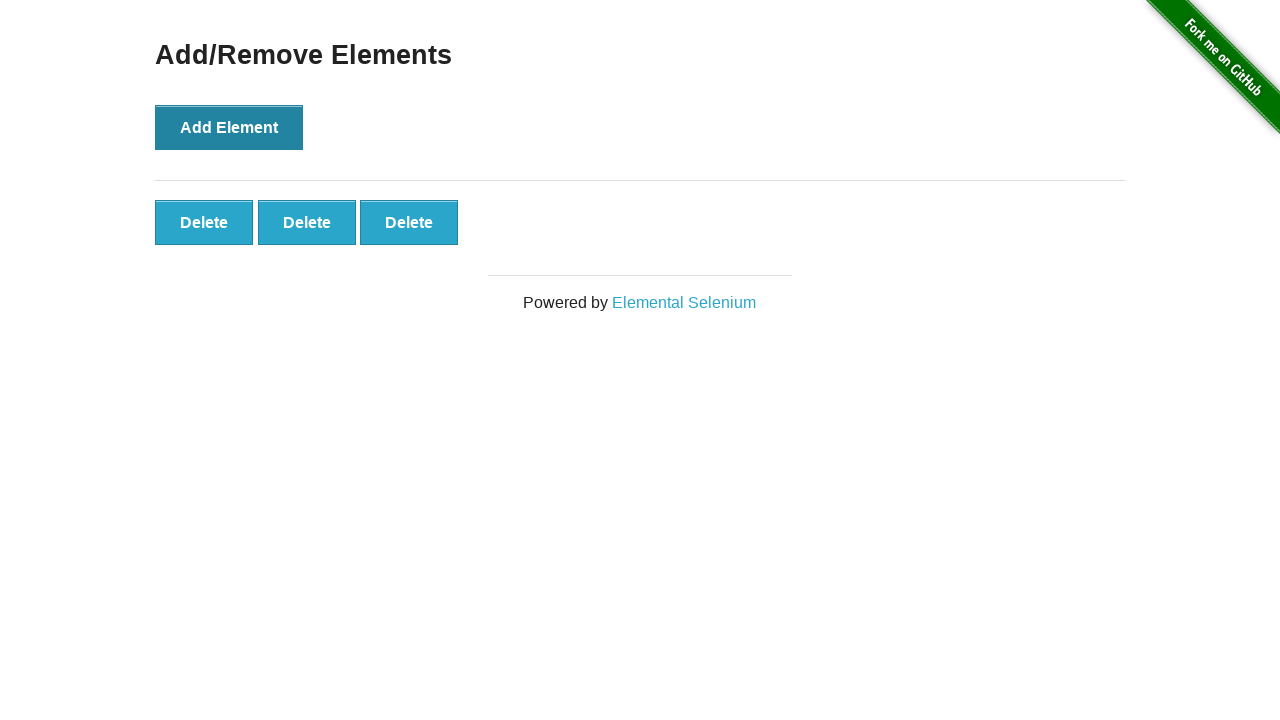

Located the third delete button
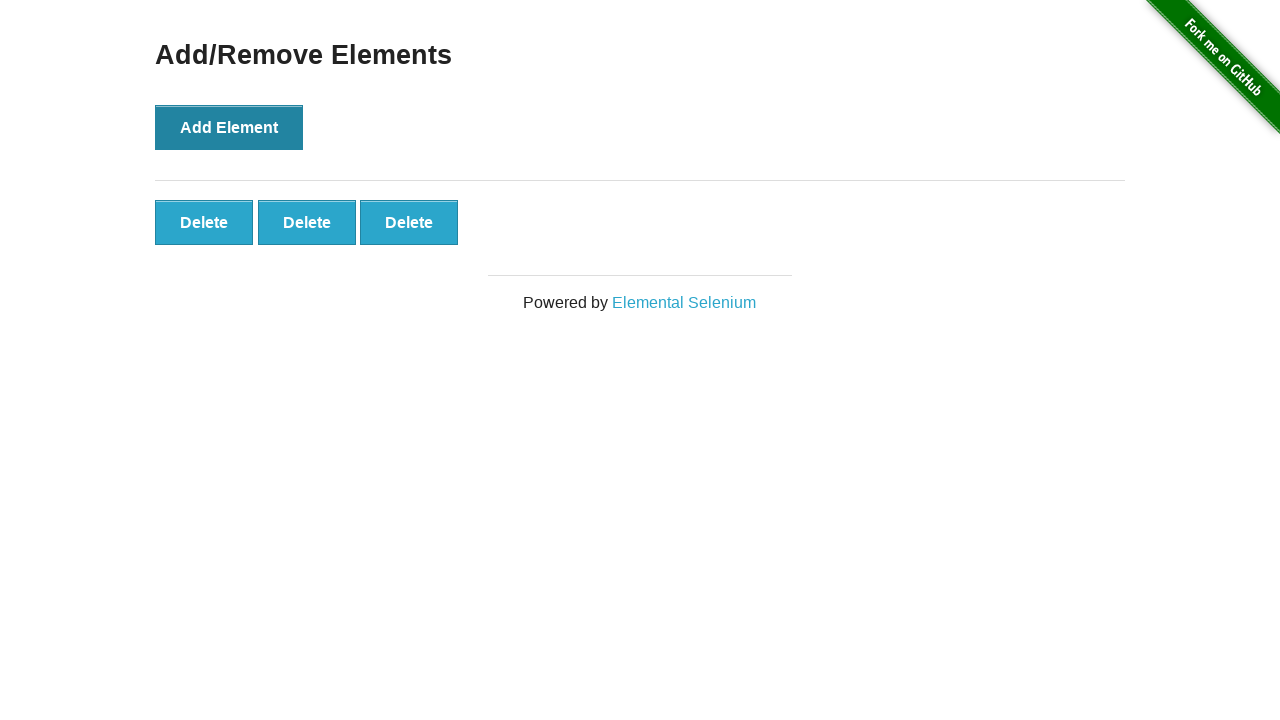

Retrieved and printed text content of third delete button
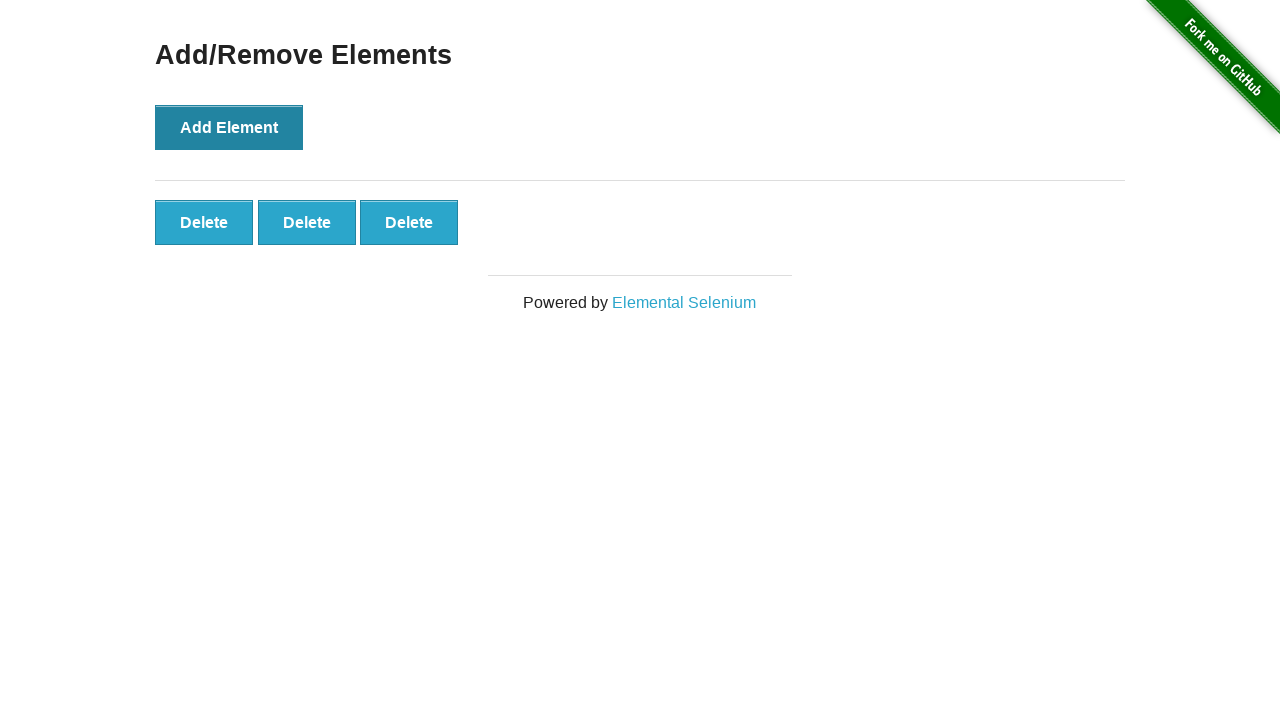

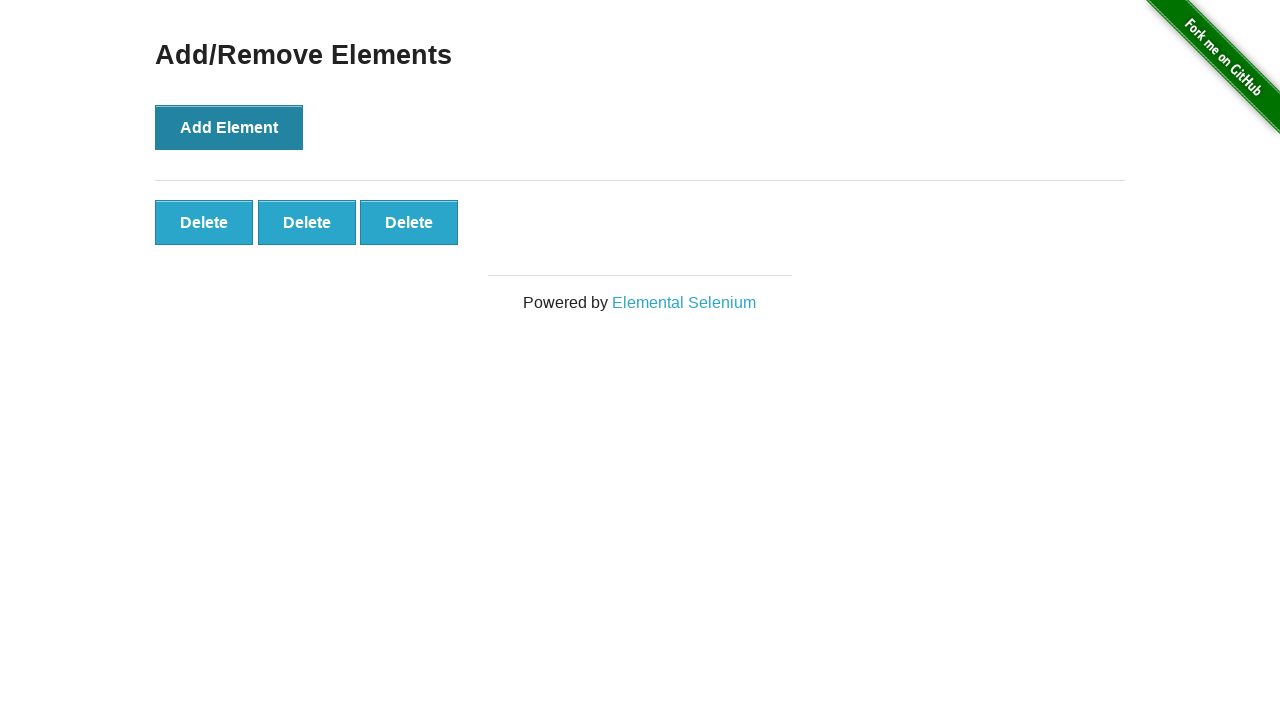